Navigates to a Java 8 Stream tutorial page and retrieves the page content

Starting URL: https://www.exception.site/java8/java8-stream-tutorial

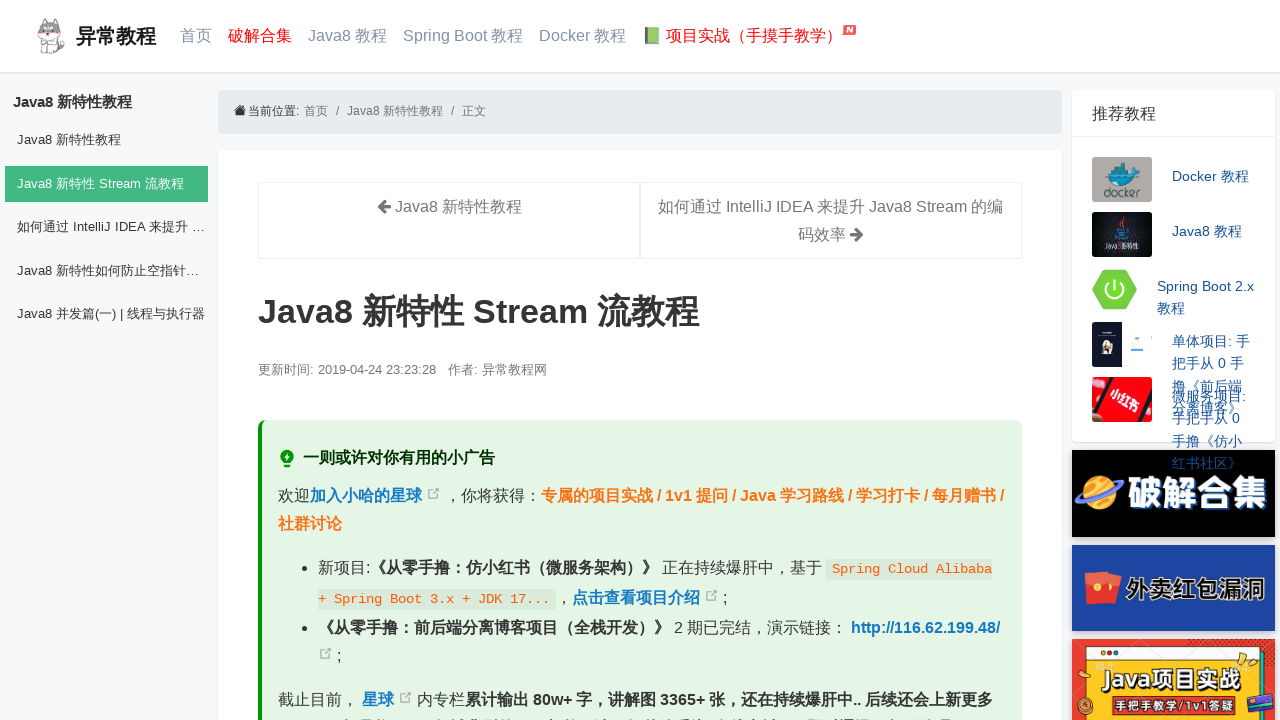

Waited for page to reach networkidle state
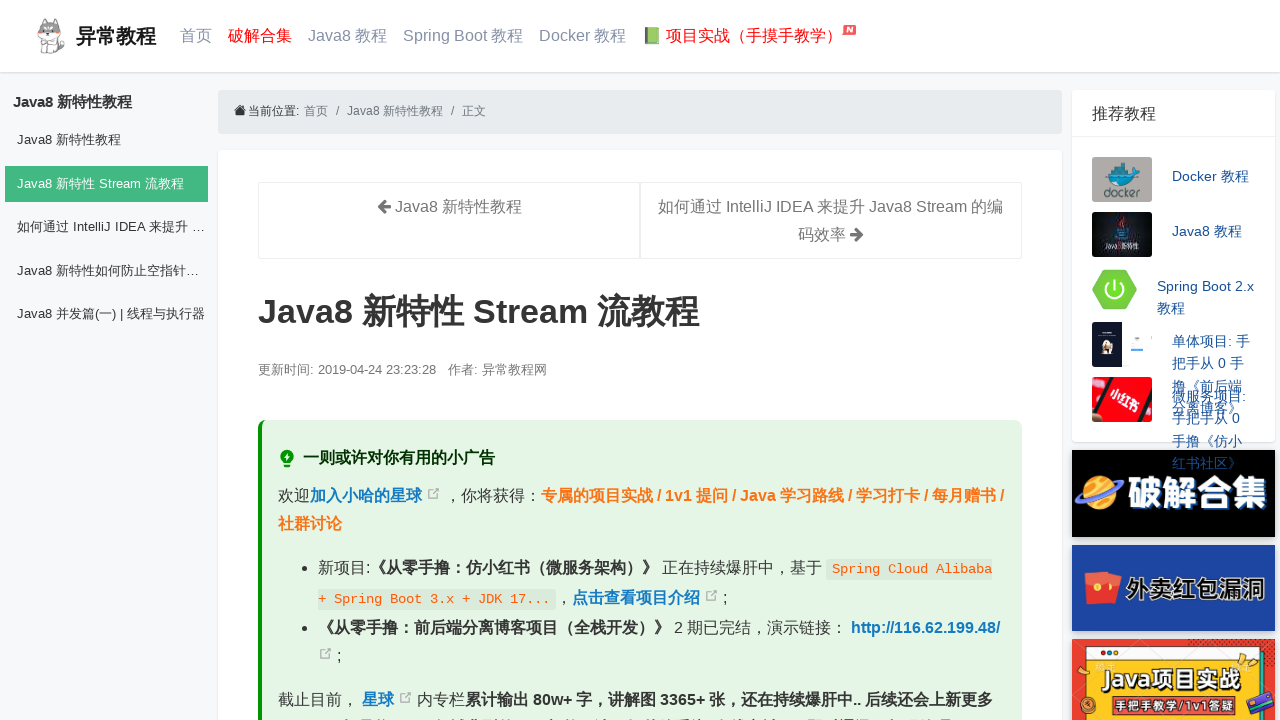

Verified body element is present on Java 8 Stream tutorial page
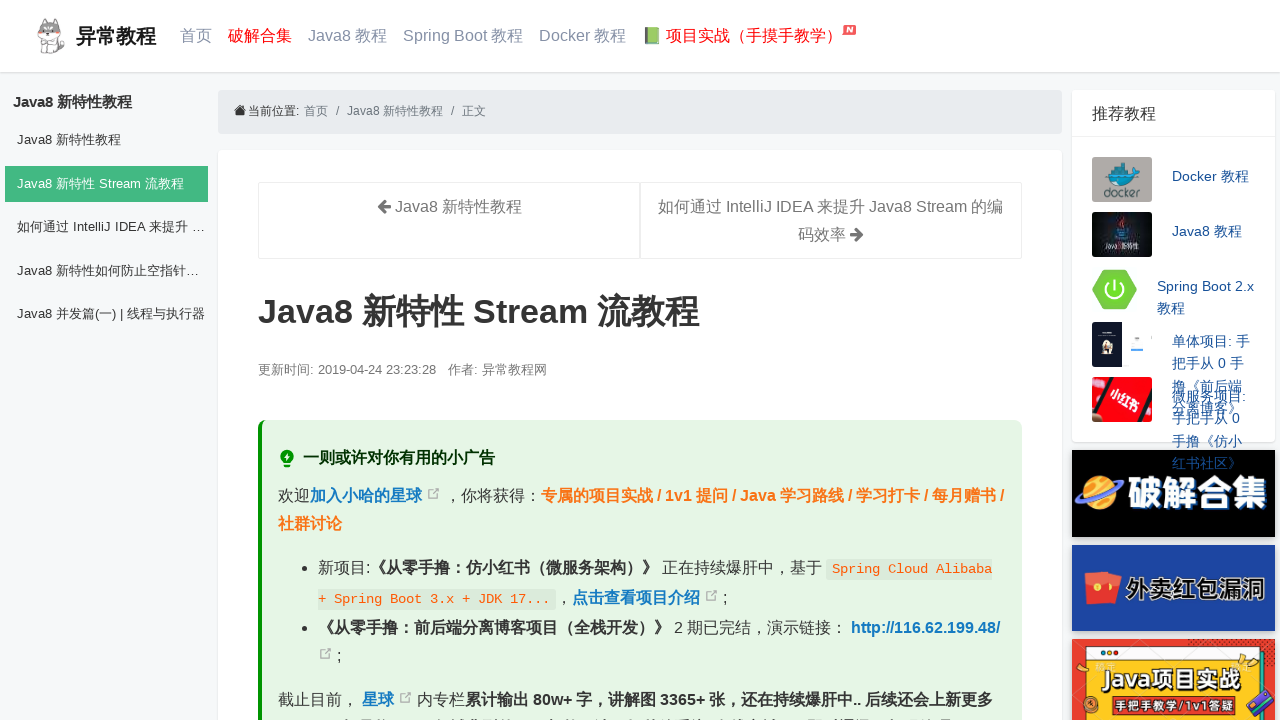

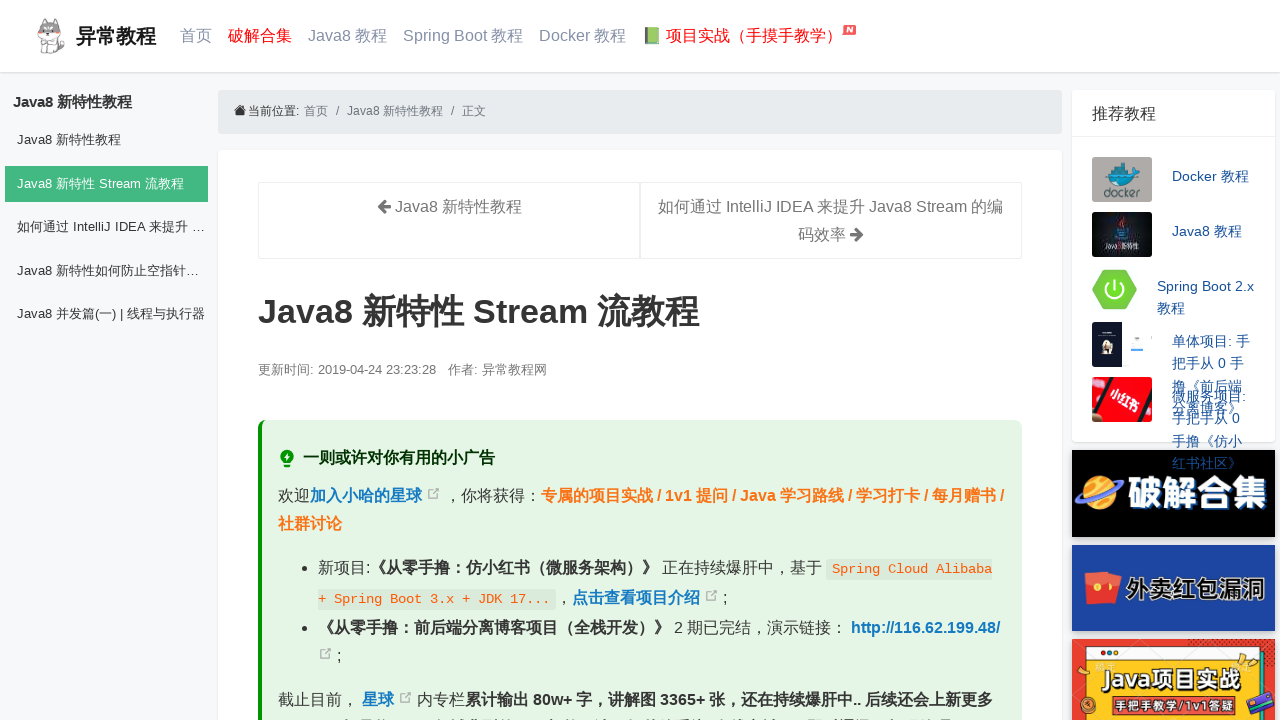